Tests the jQuery UI autocomplete feature by clicking an input field inside an iframe, typing a letter "P", and selecting "Python" from the autocomplete suggestions list.

Starting URL: https://jqueryui.com/autocomplete/

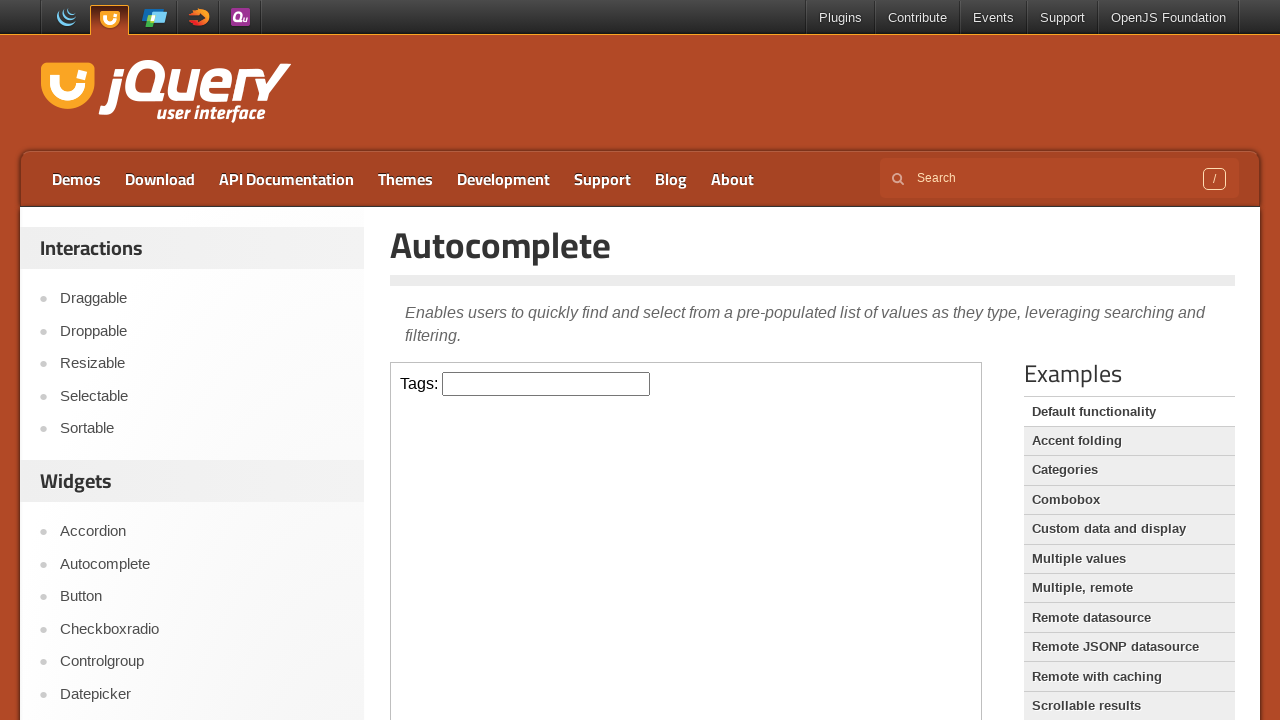

Clicked input field inside iframe to focus it at (546, 384) on iframe >> internal:control=enter-frame >> input
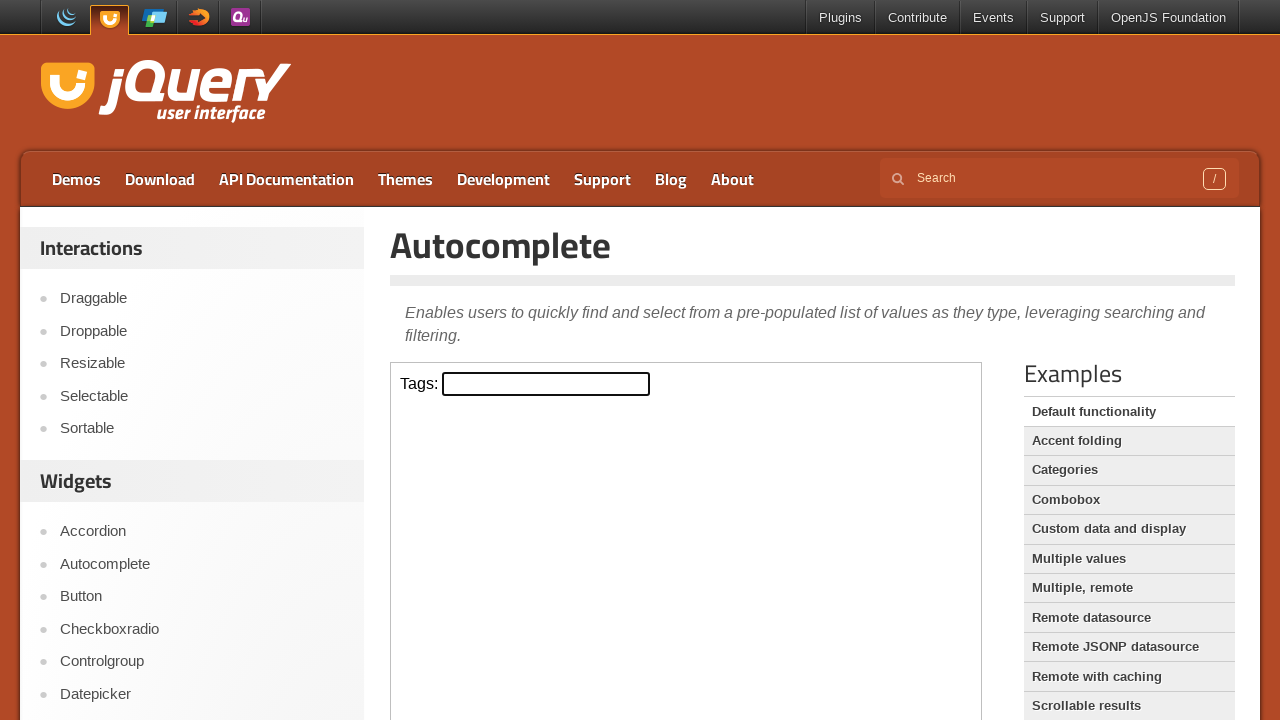

Typed 'P' in the input field to trigger autocomplete suggestions on iframe >> internal:control=enter-frame >> input
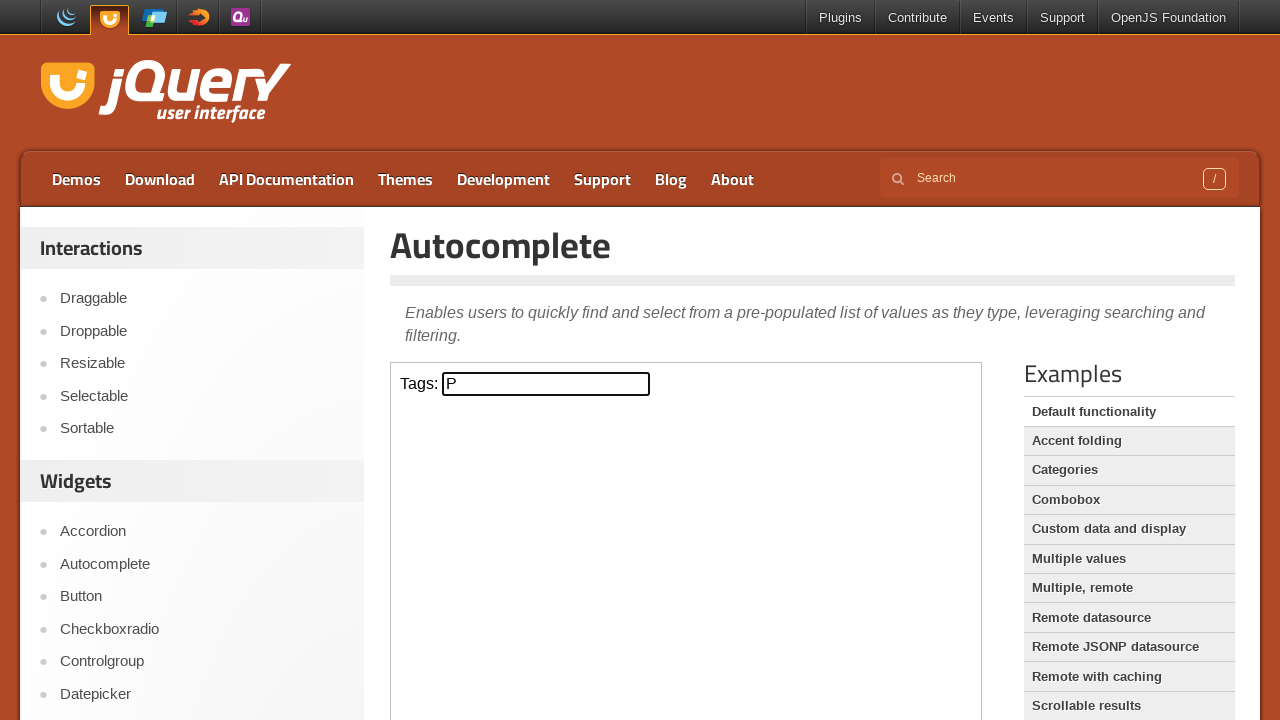

Selected 'Python' from the autocomplete dropdown list at (546, 577) on iframe >> internal:control=enter-frame >> text=Python
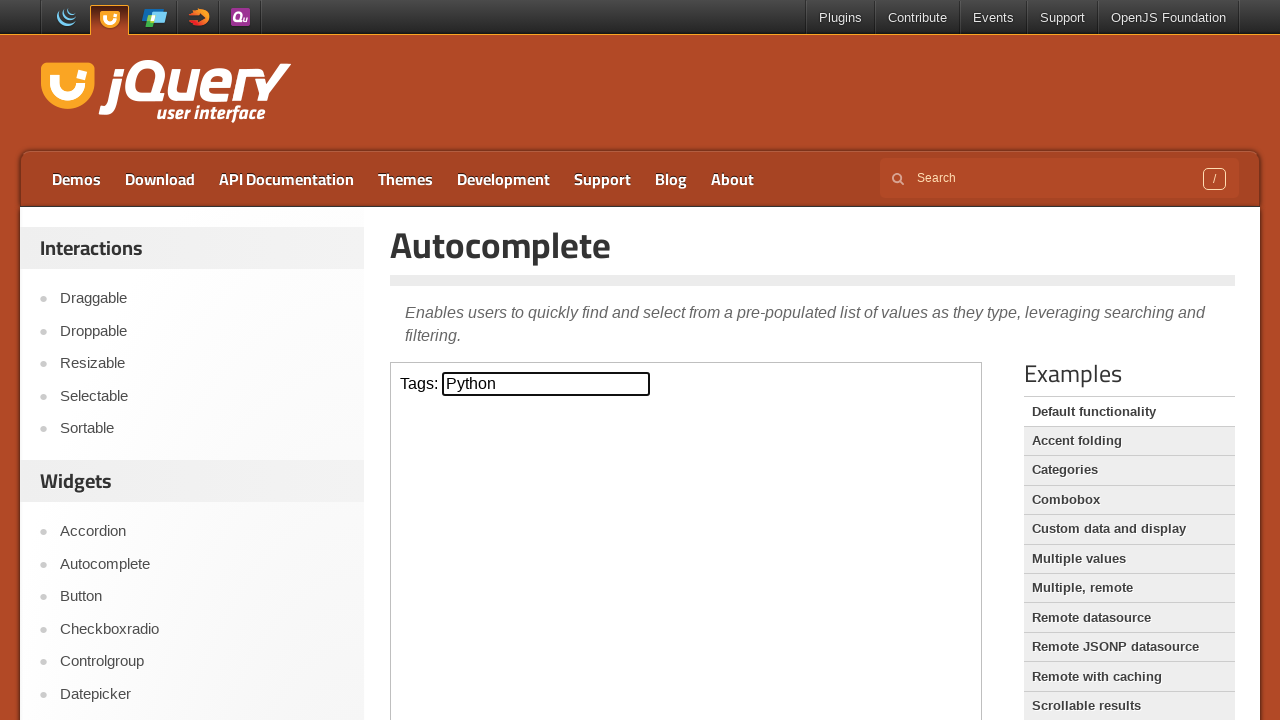

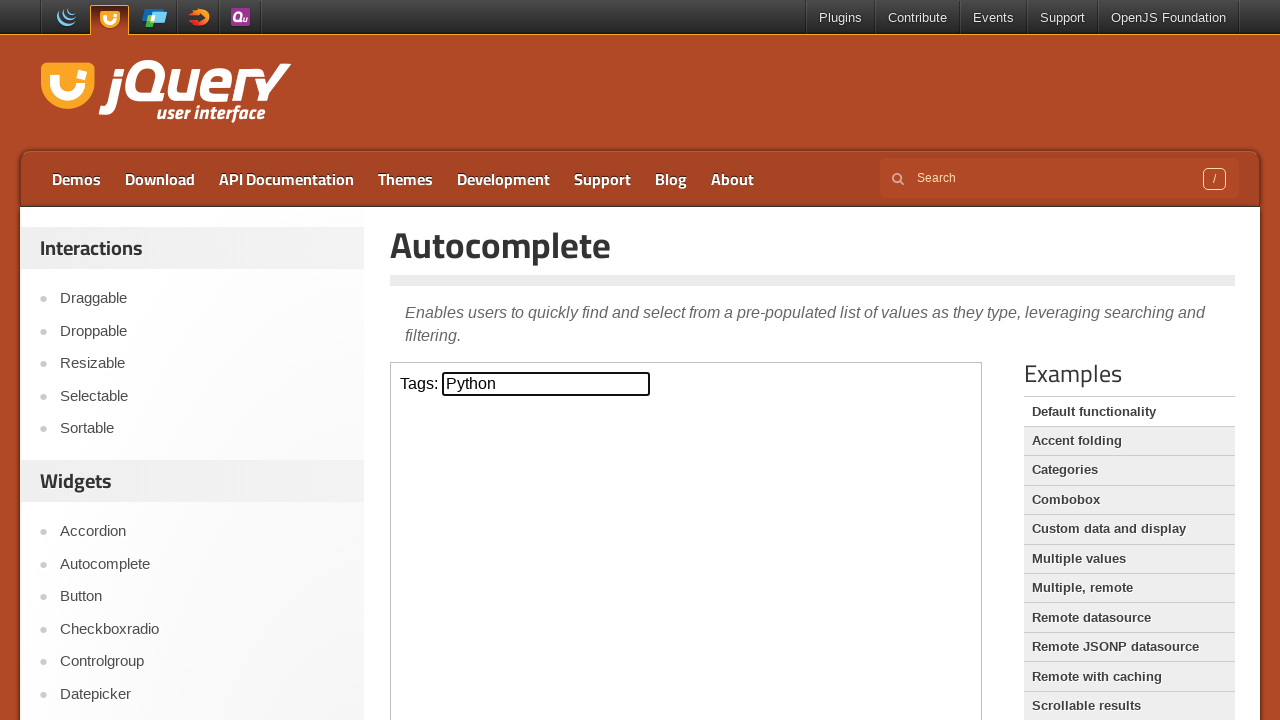